Tests text input functionality by entering text in an input field and clicking a button to update the button's label text

Starting URL: http://uitestingplayground.com/textinput

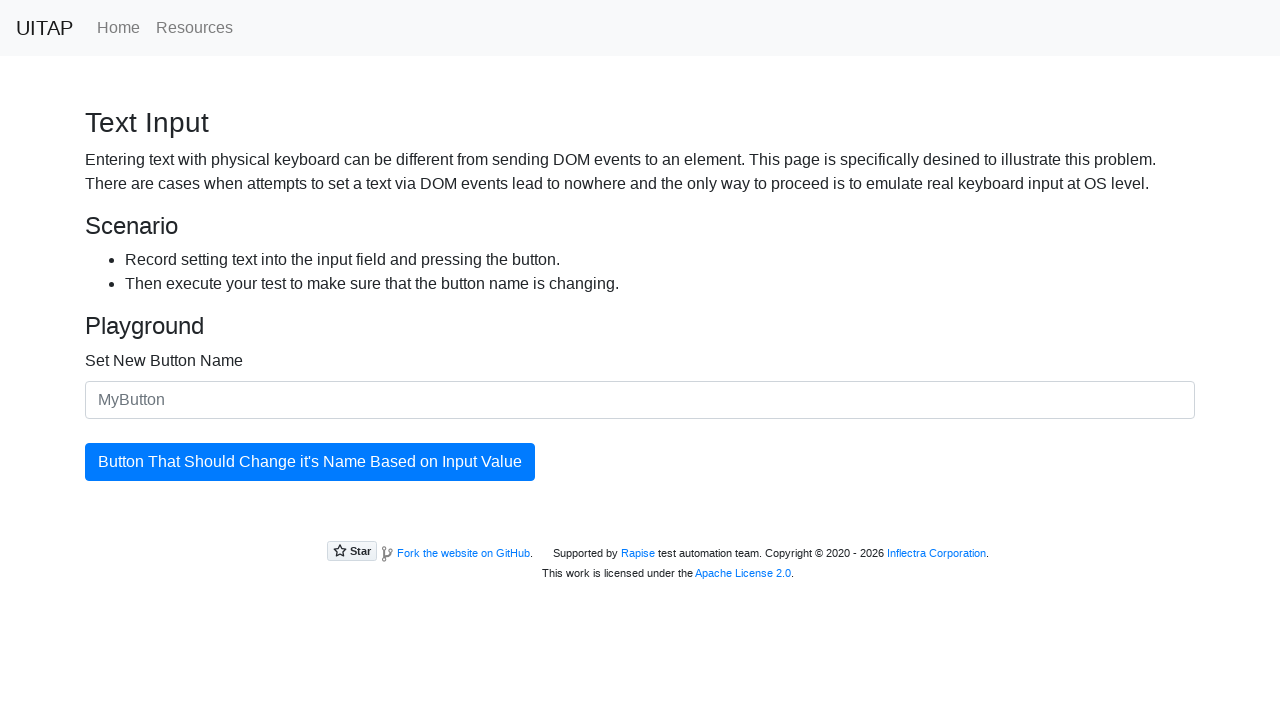

Filled text input field with 'SkyPro' on #newButtonName
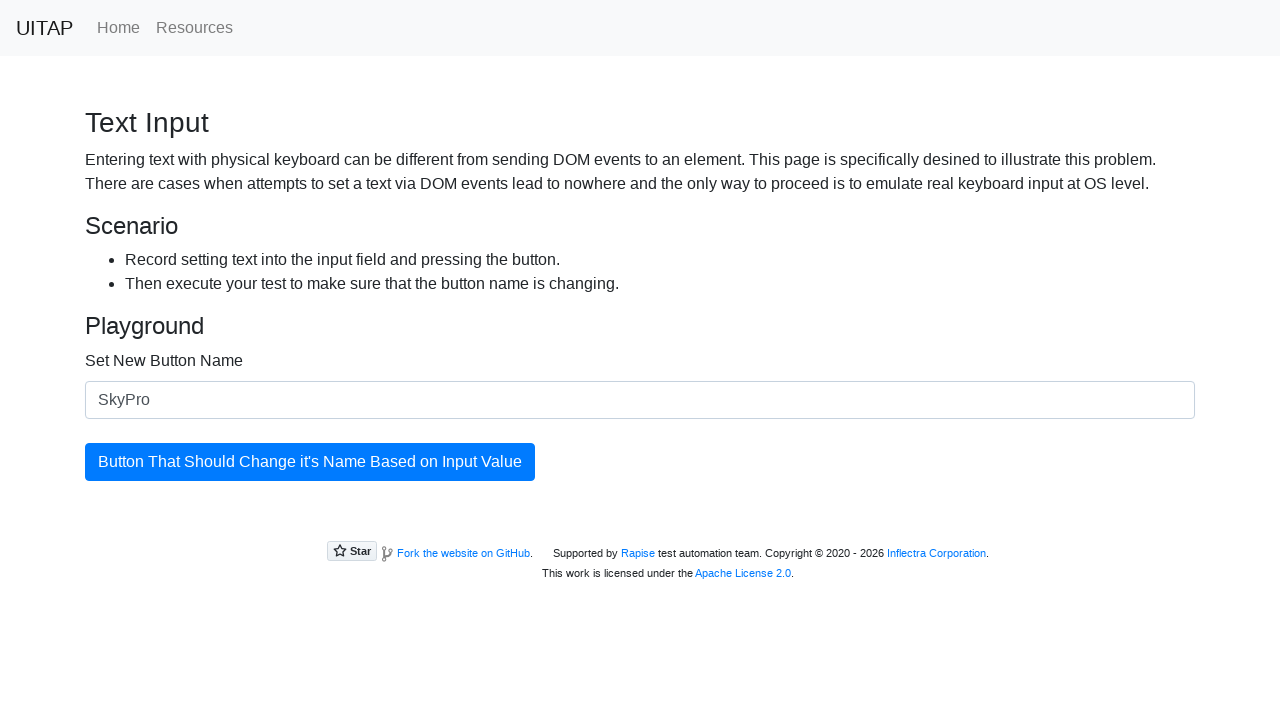

Clicked button to update button label text at (310, 462) on #updatingButton
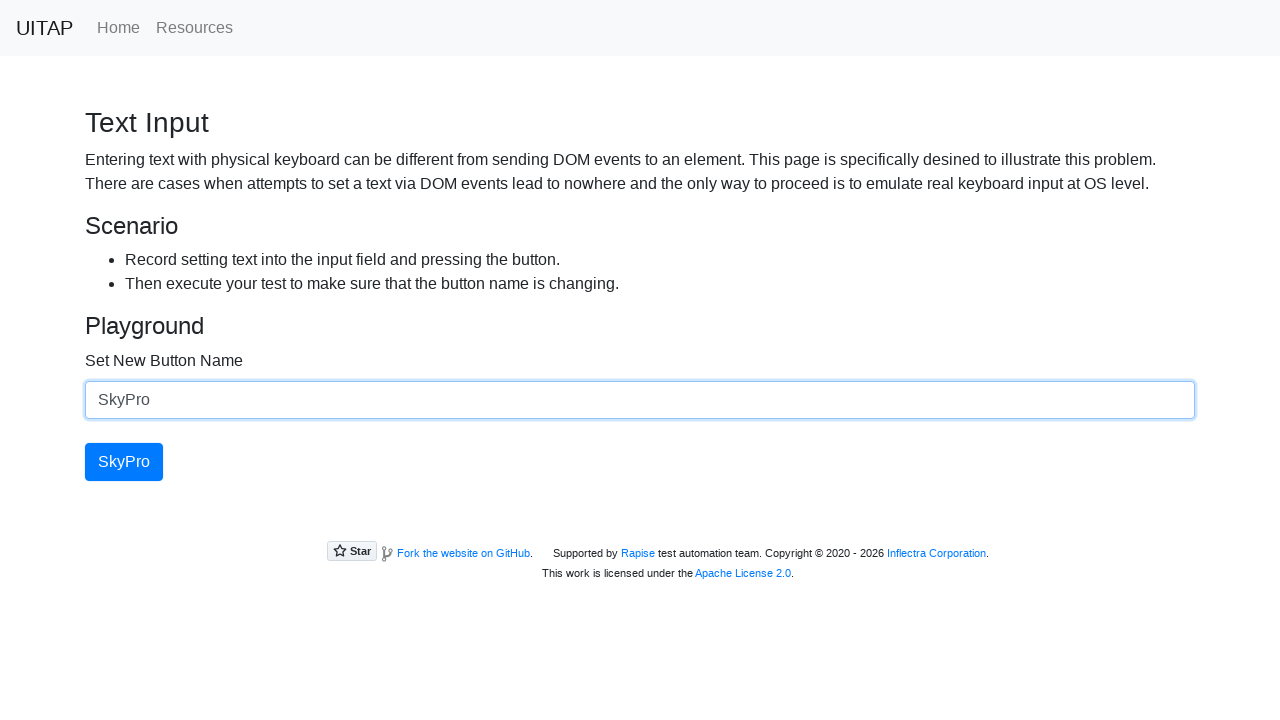

Verified button label text updated to 'SkyPro'
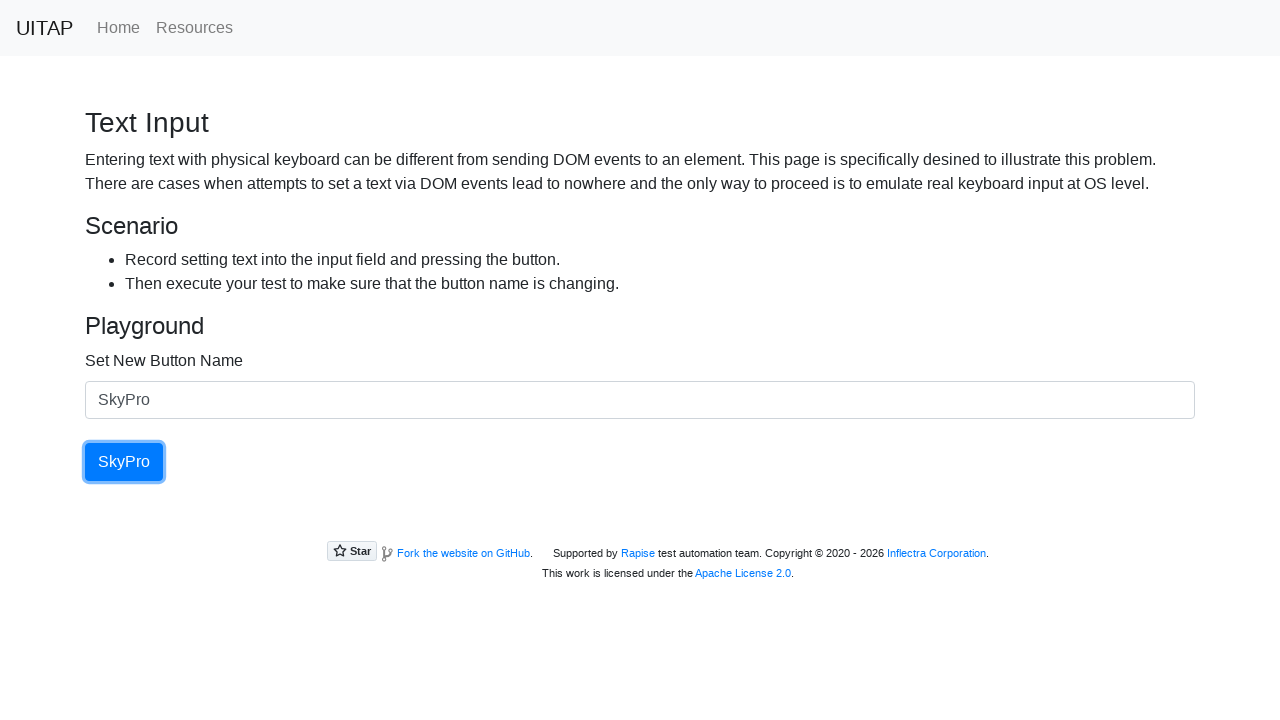

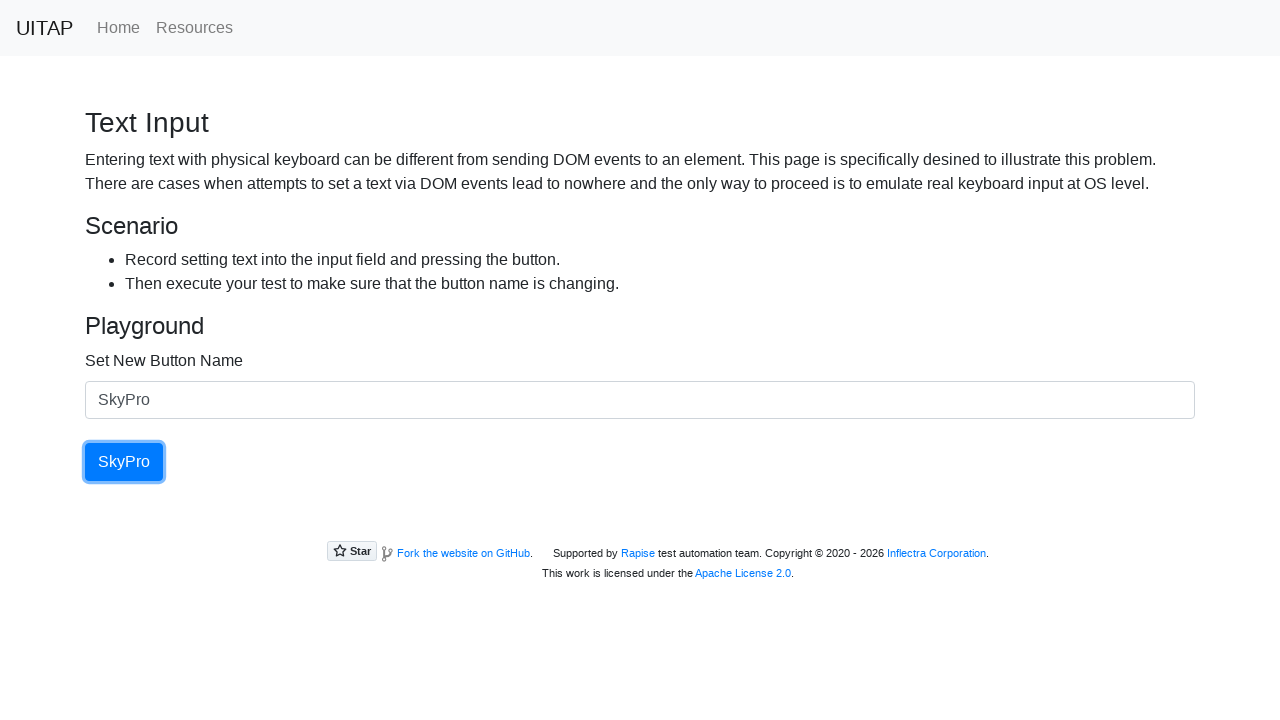